Tests that the 'Hello' text becomes visible using FluentWait strategy with exception handling.

Starting URL: https://teserat.github.io/welcome/

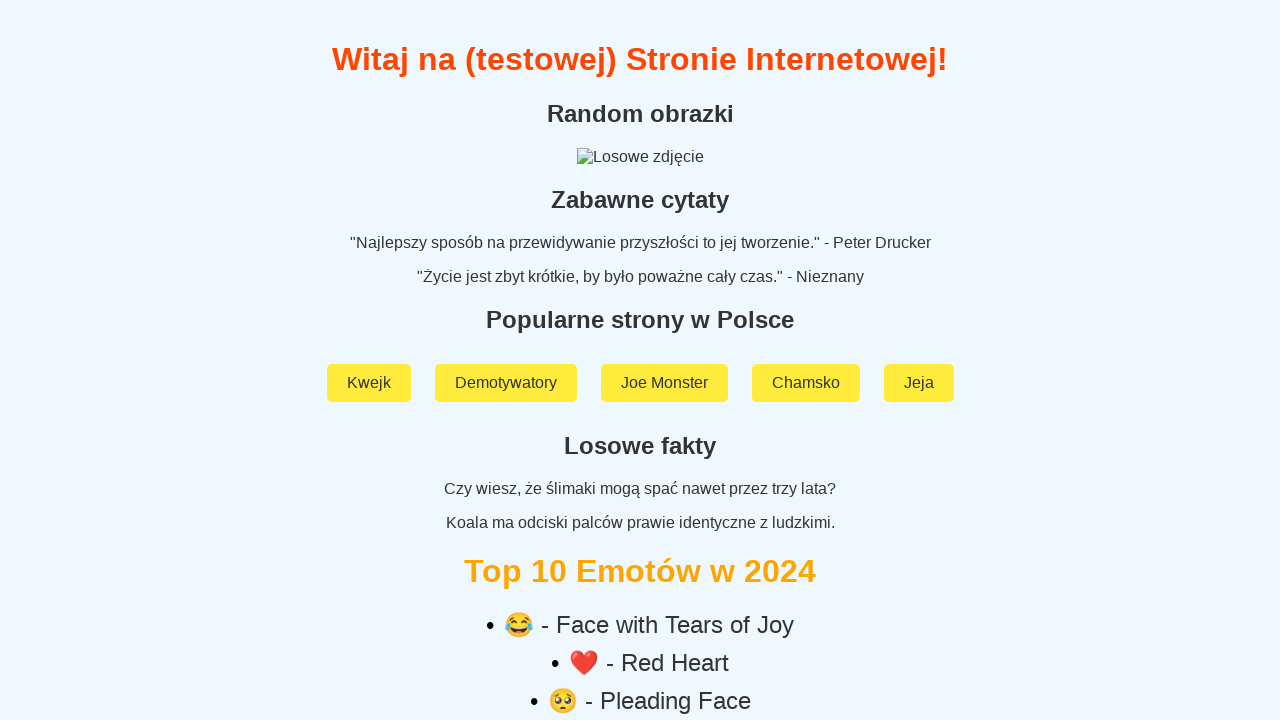

Navigated to test welcome page
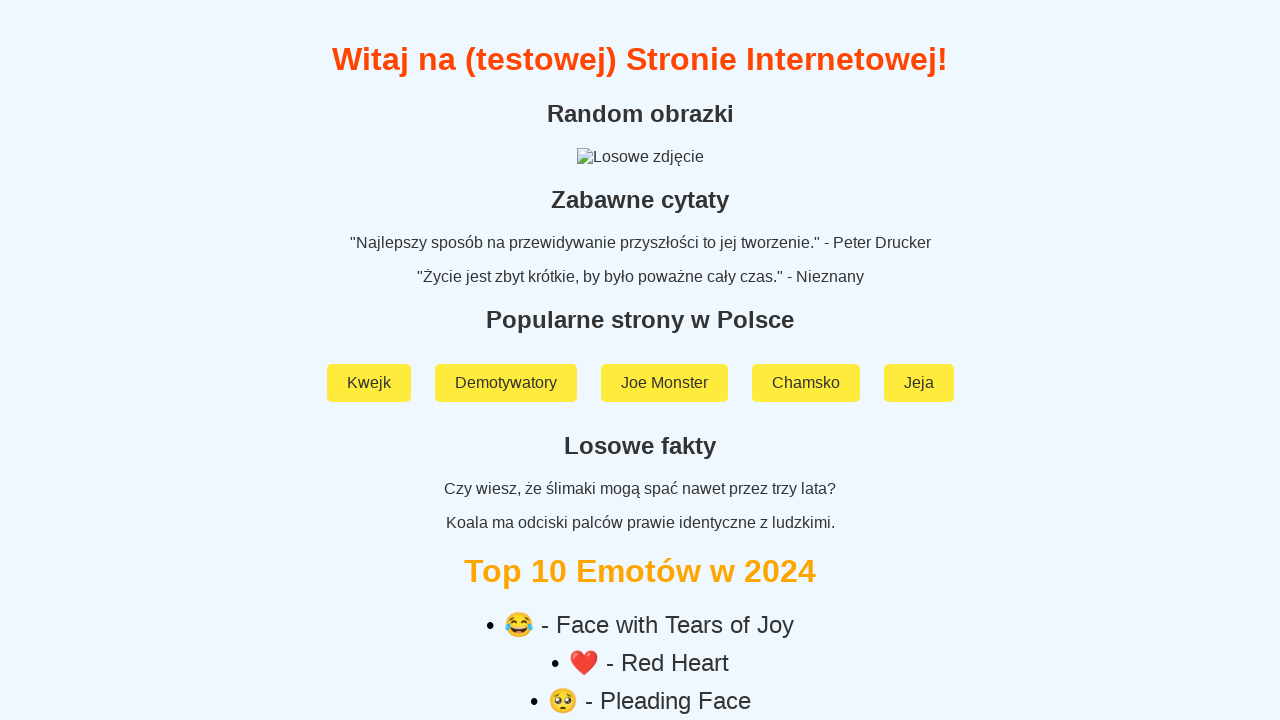

Clicked on 'Rozchodniak' link at (640, 592) on a:text('Rozchodniak')
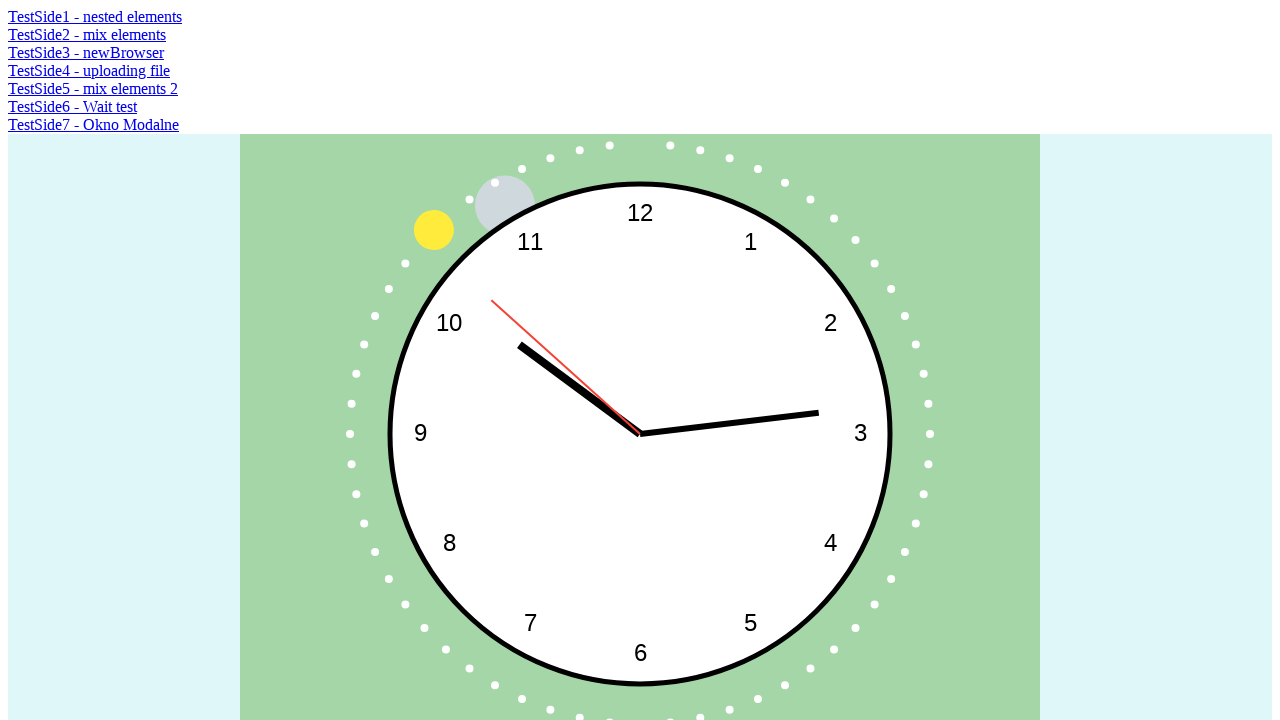

Clicked on 'TestSide6 - Wait test' link at (72, 106) on a:text('TestSide6 - Wait test')
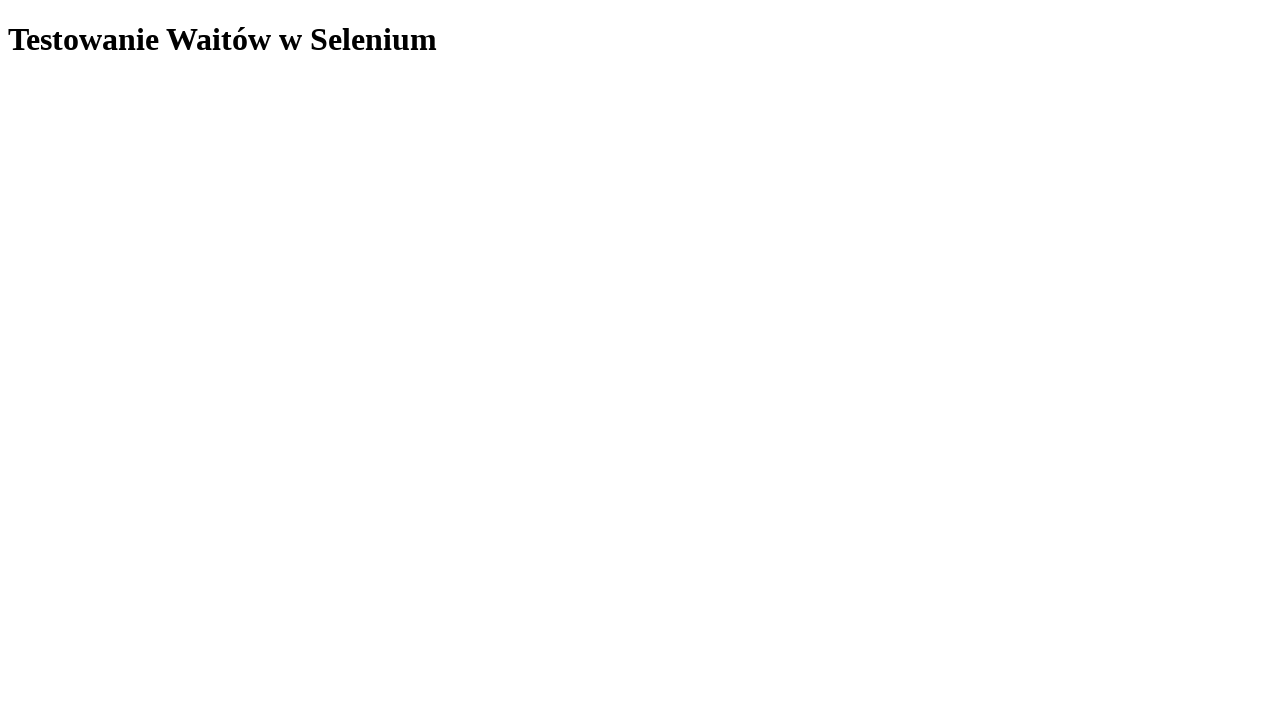

Waited for 'Hello' text to become visible using FluentWait strategy
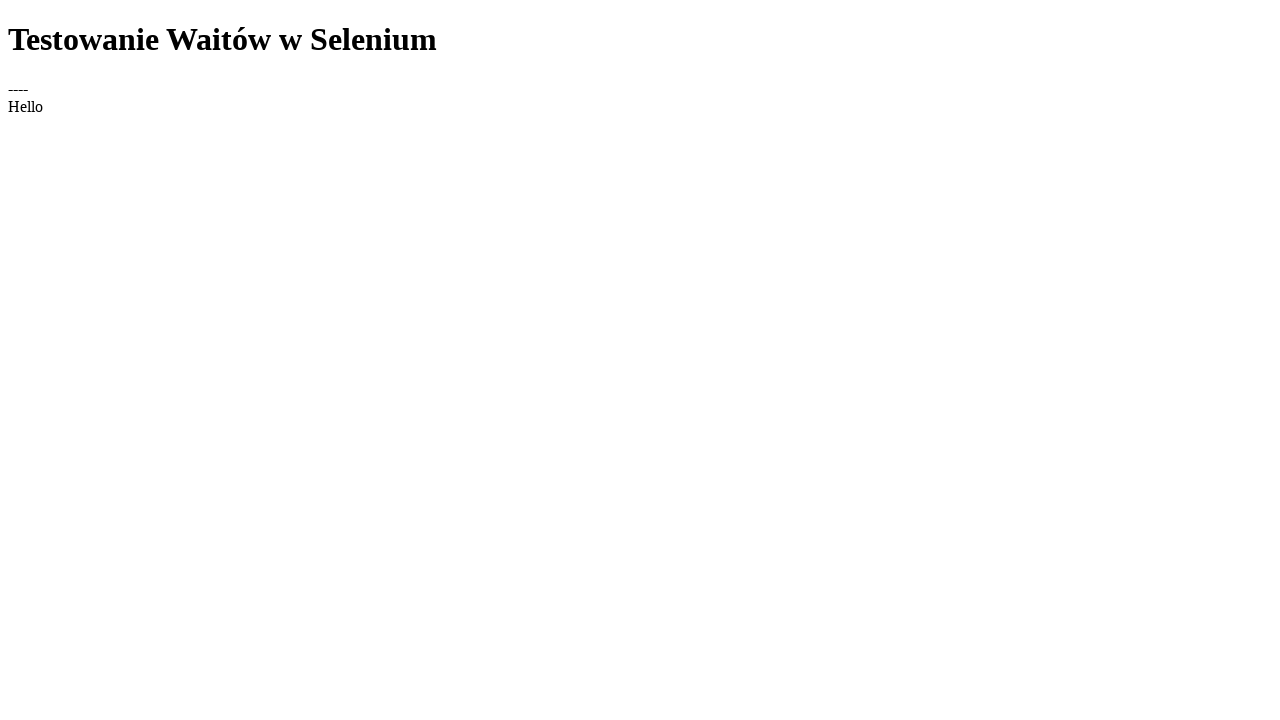

Located 'Hello' element
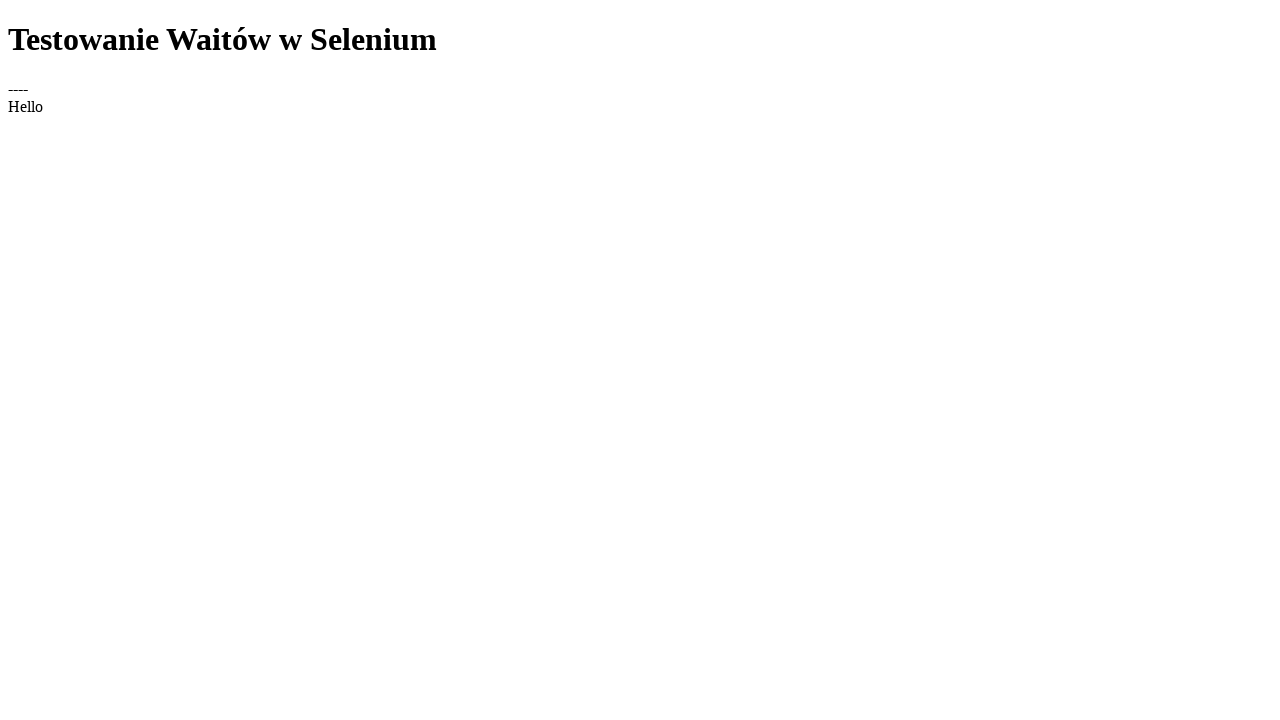

Verified that 'Hello' element contains the text 'Hello'
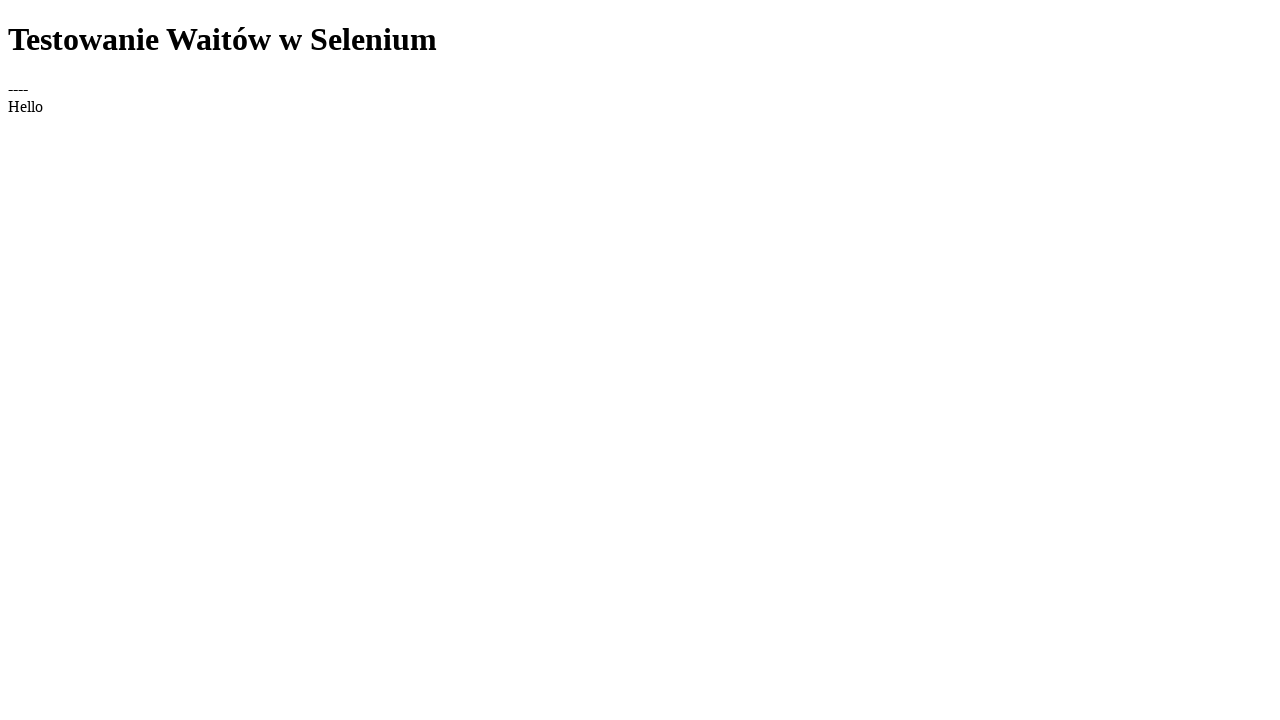

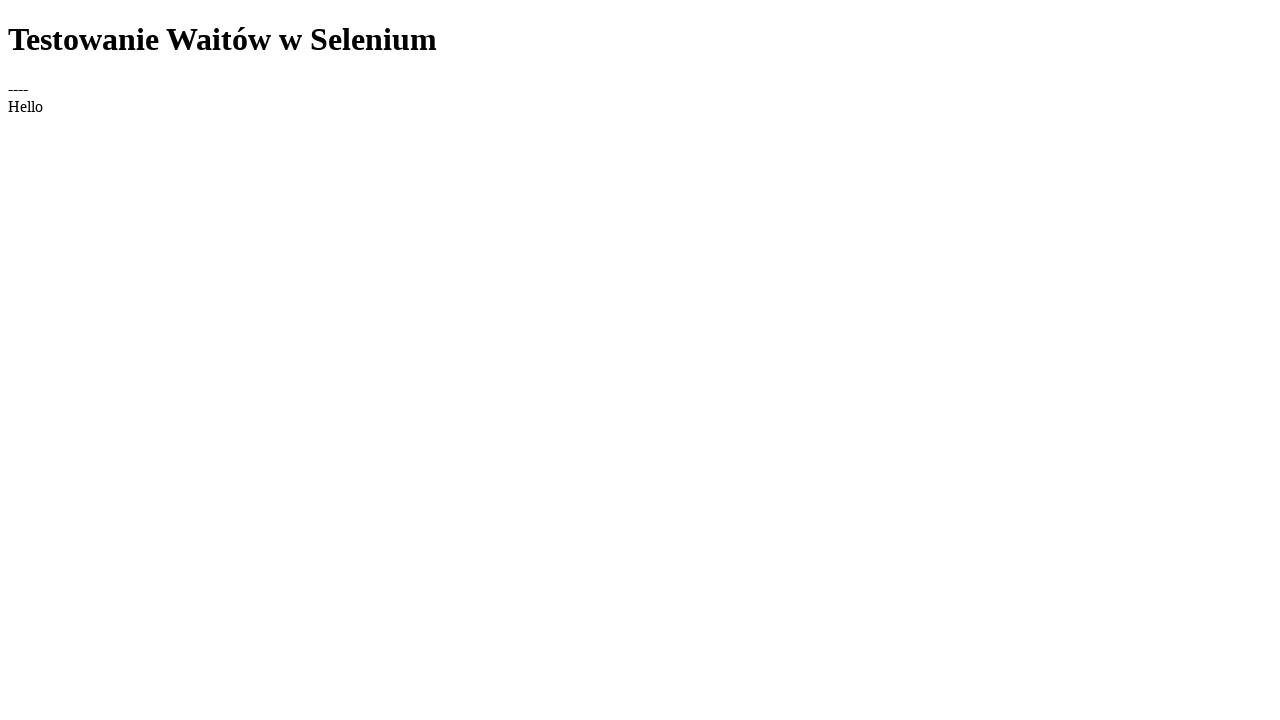